Demonstrates different locator strategies (by ID, by name, by class) on a test page by finding and verifying elements exist on the page.

Starting URL: https://omayo.blogspot.com/

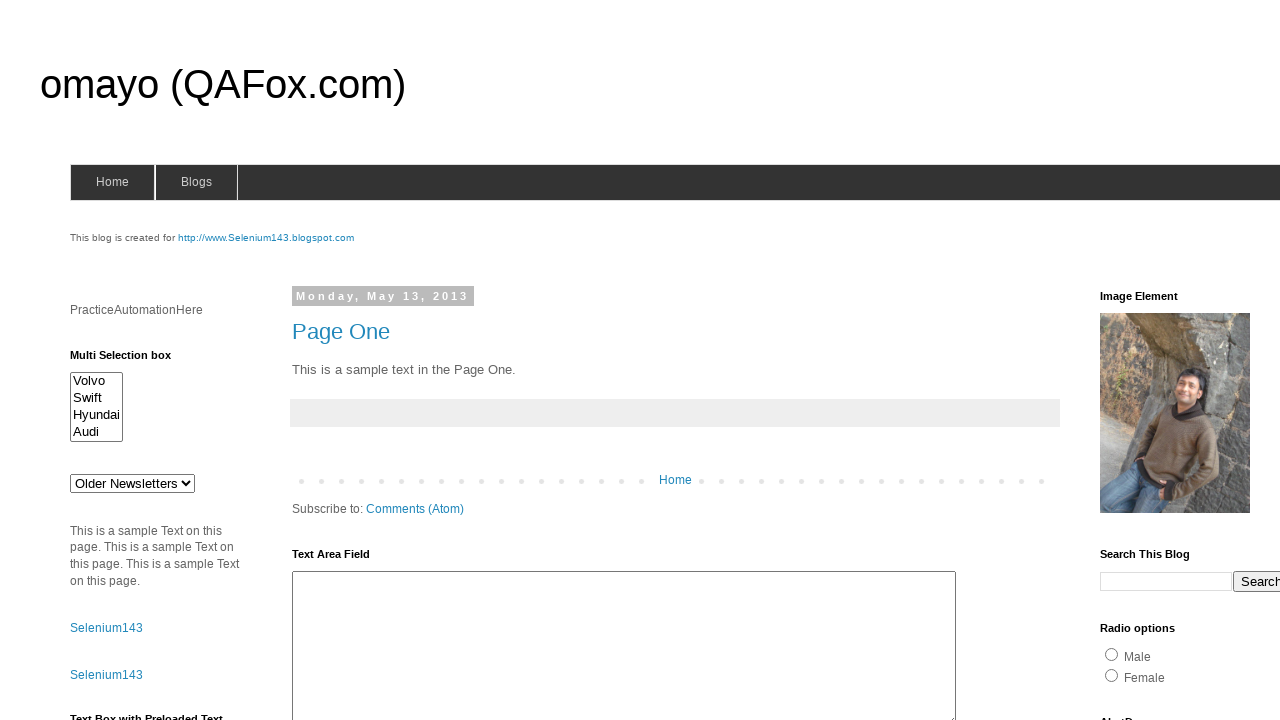

Set viewport size to 1920x1080
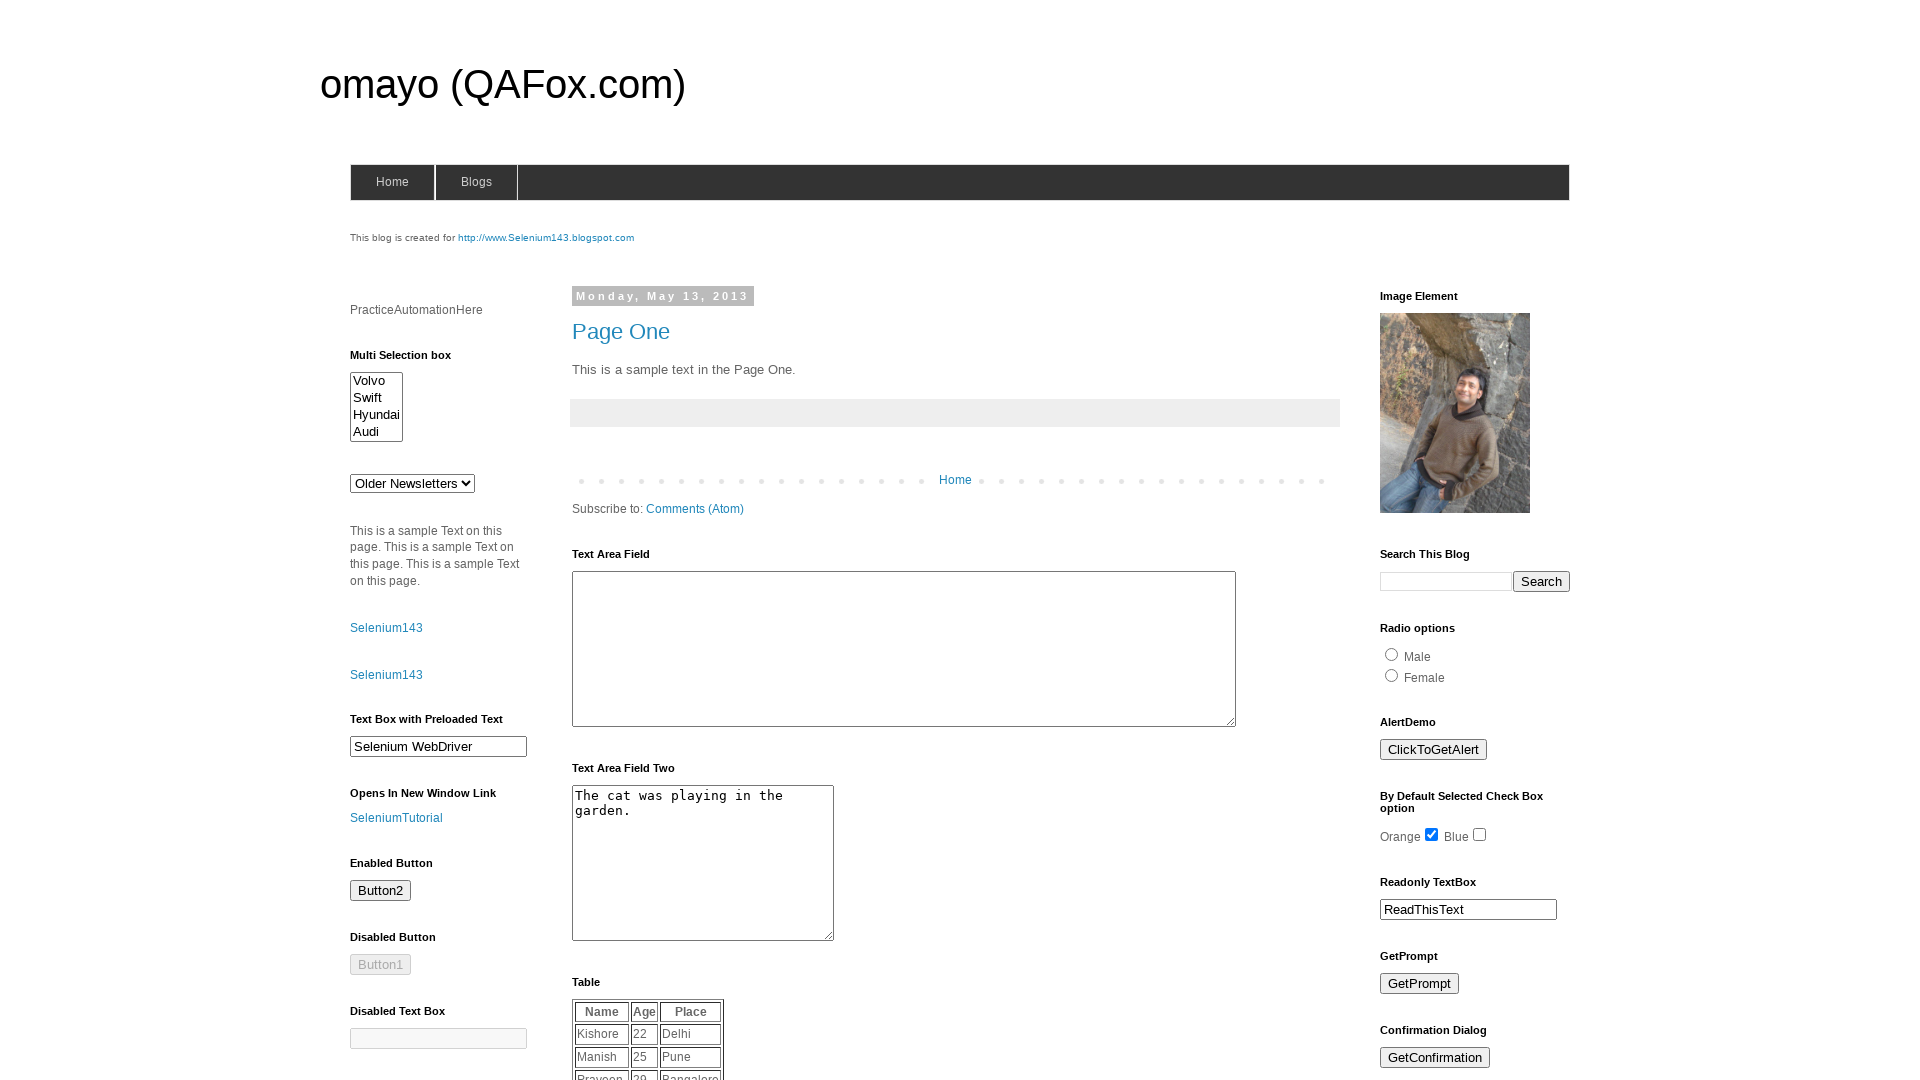

Waited for element with ID 'header-inner' to appear
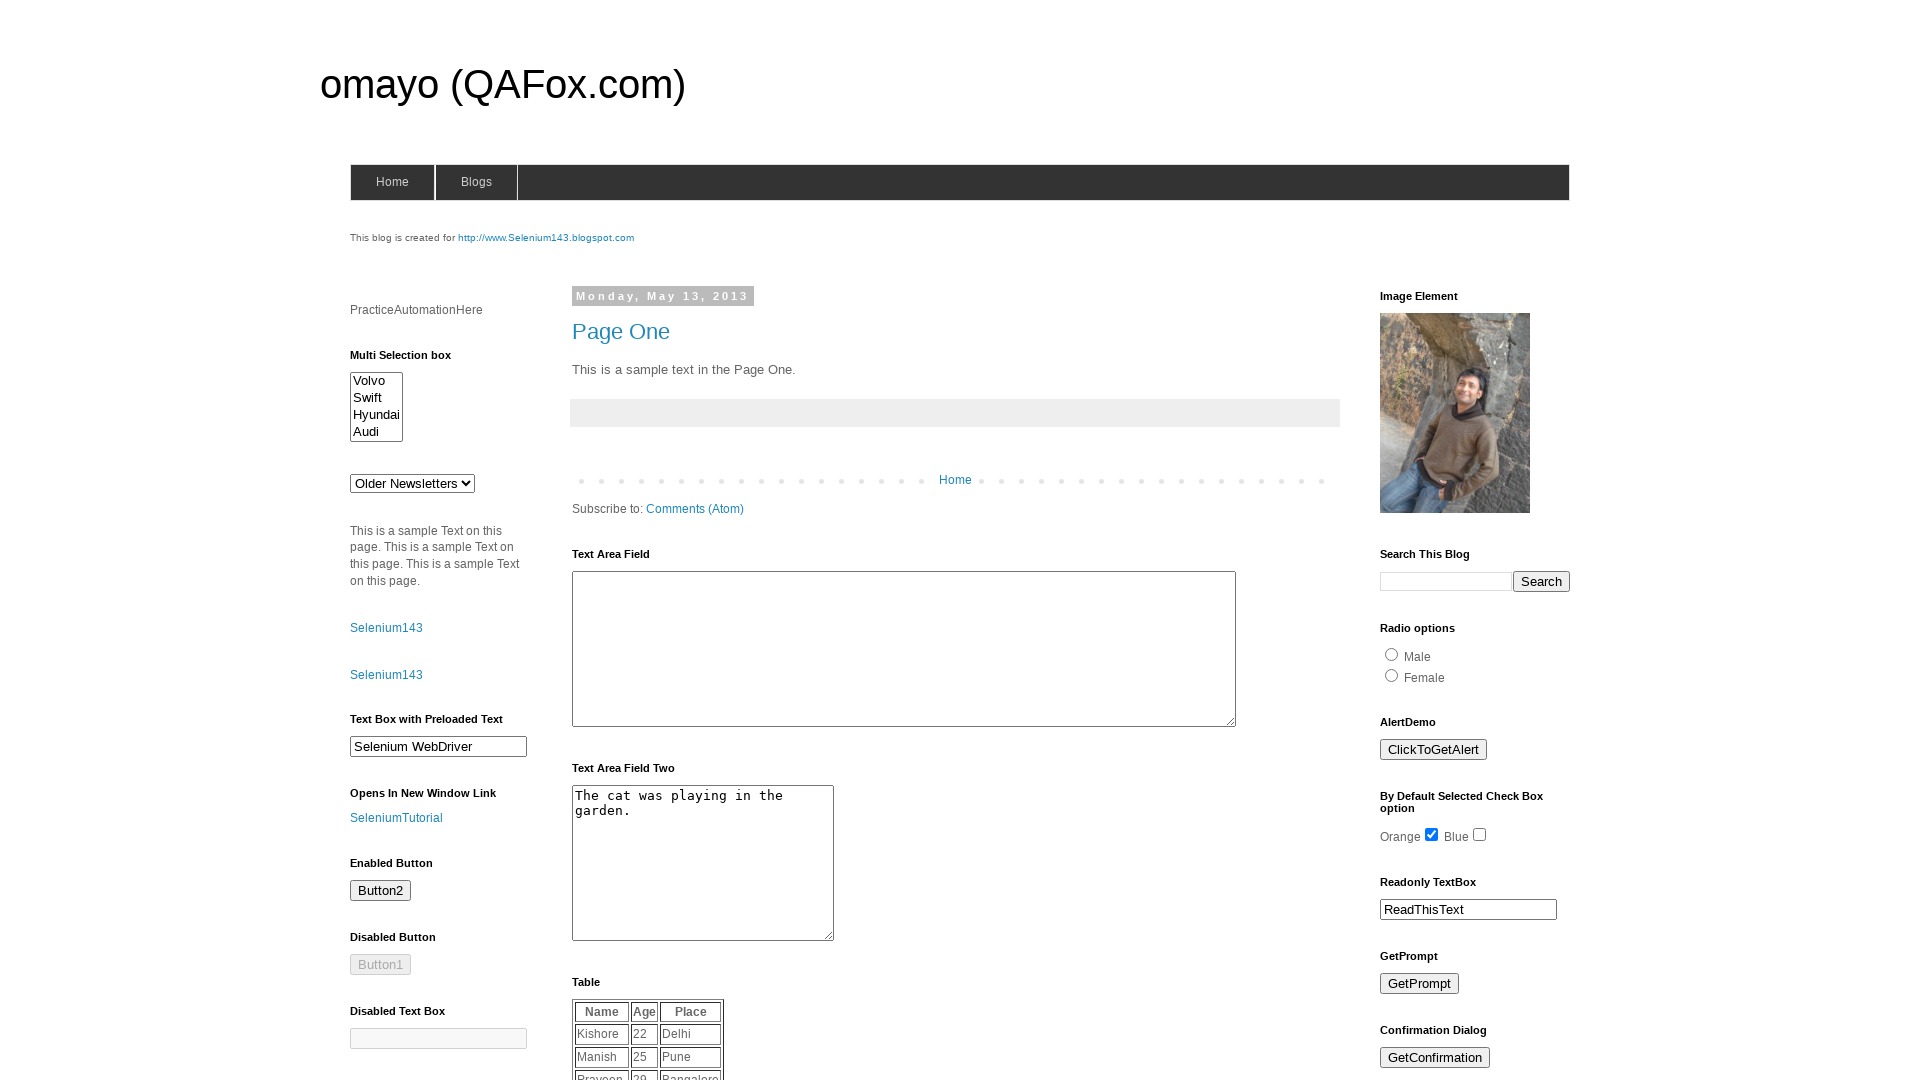

Located element by ID '#header-inner'
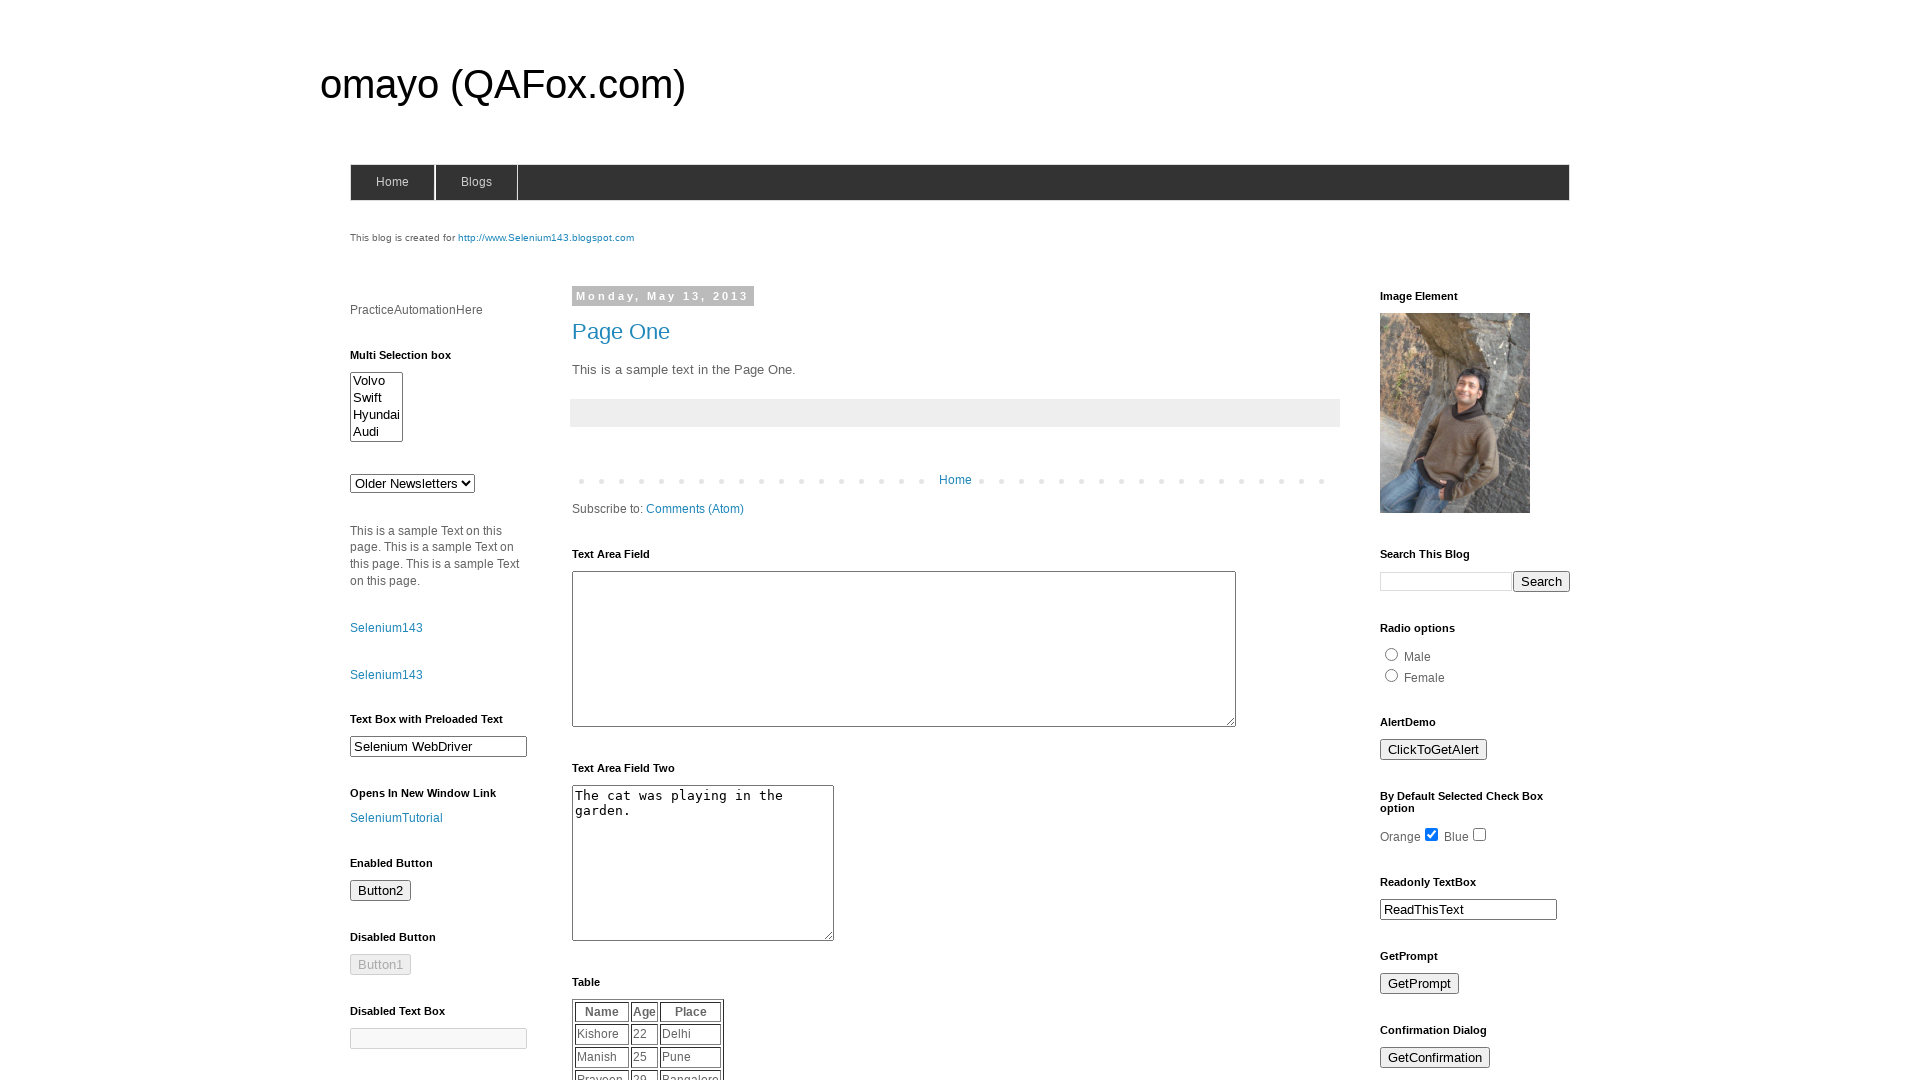

Verified element by ID '#header-inner' is visible
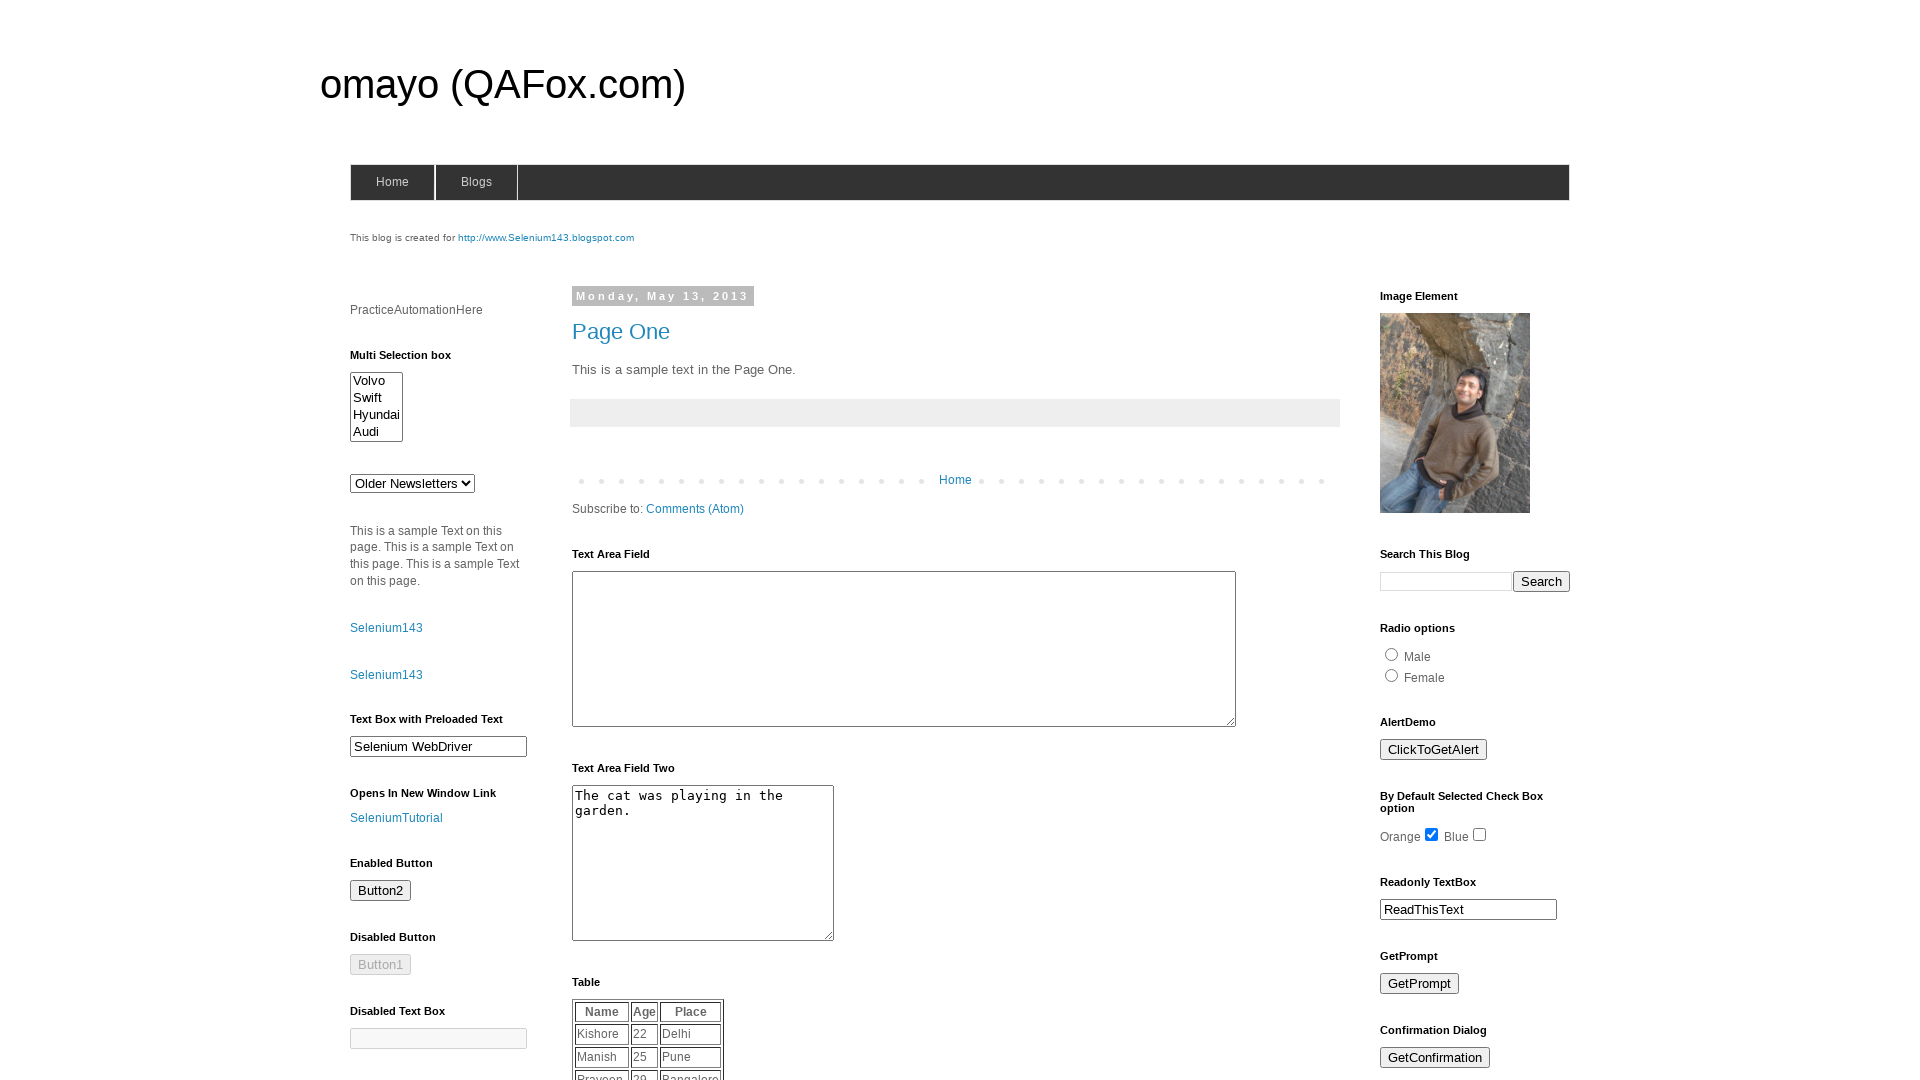

Waited for element with name attribute 'Header' to appear
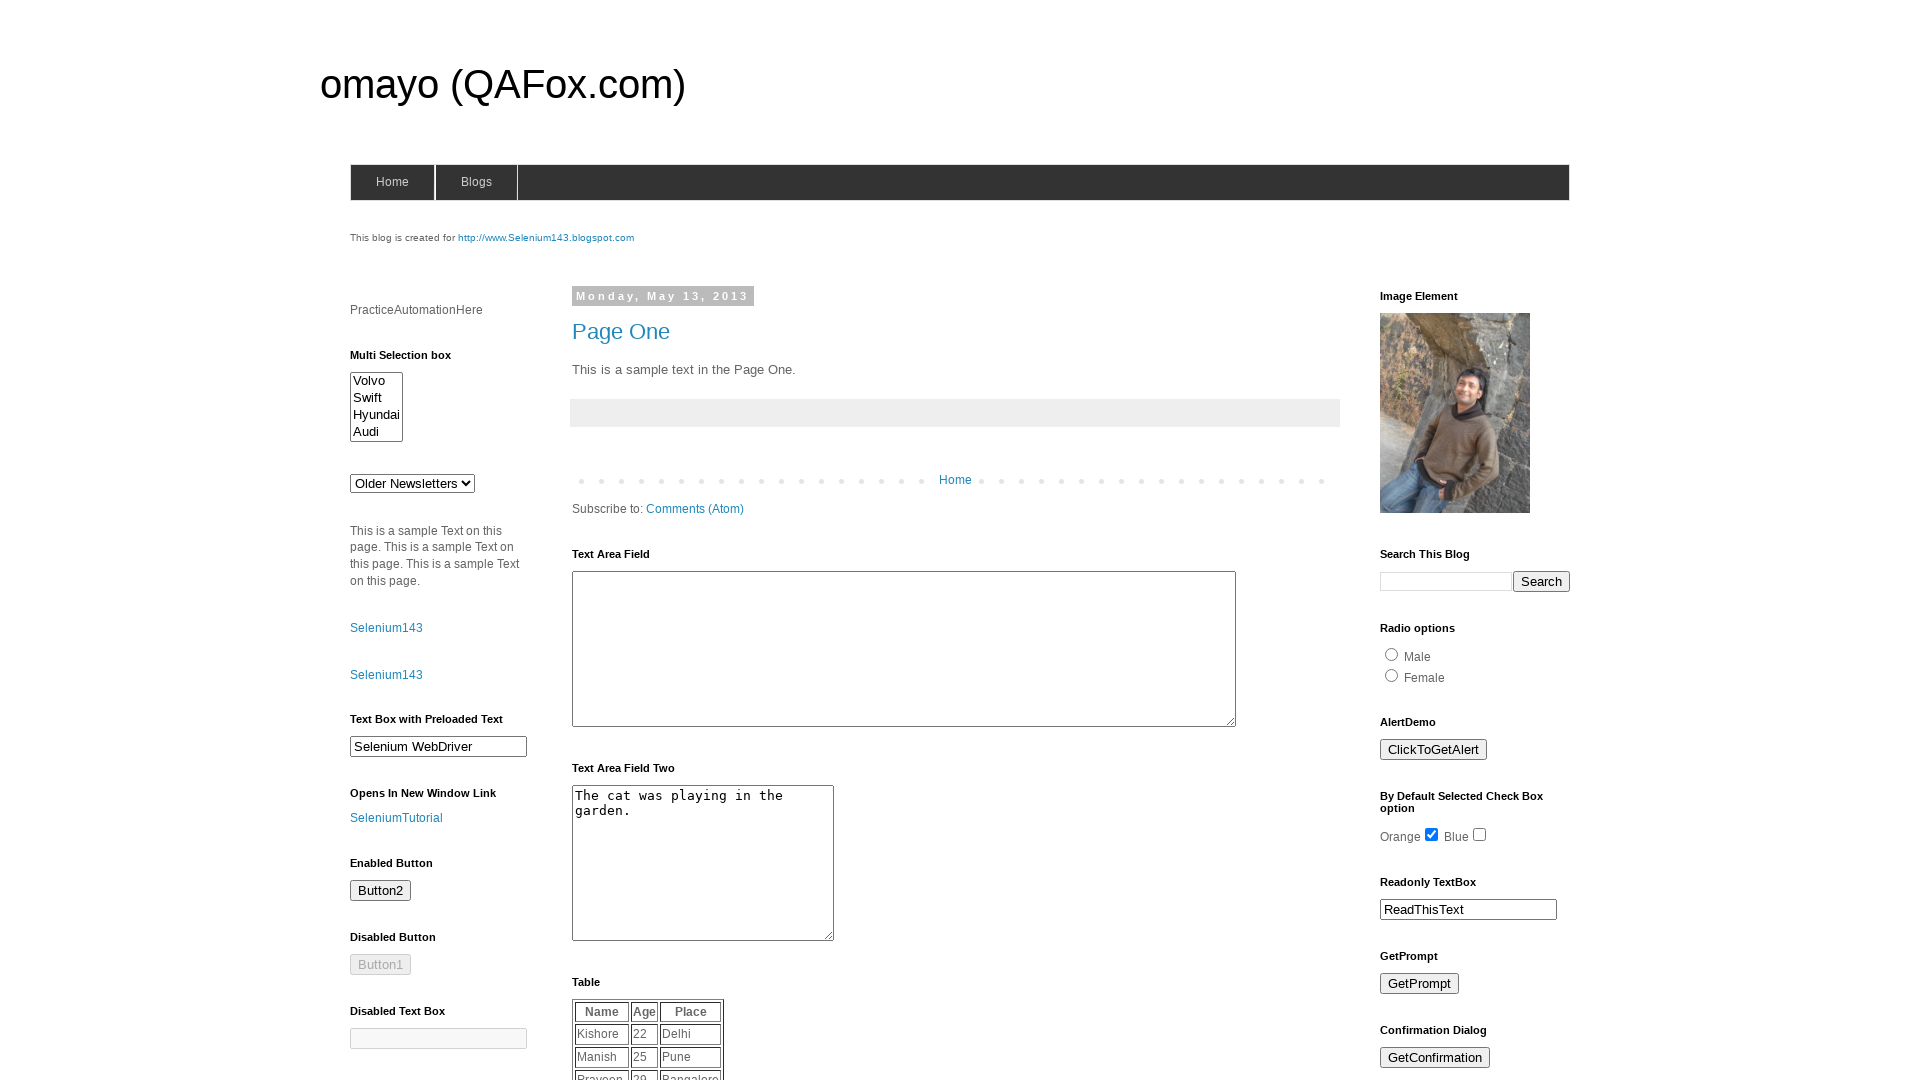

Located element by name attribute '[name="Header"]'
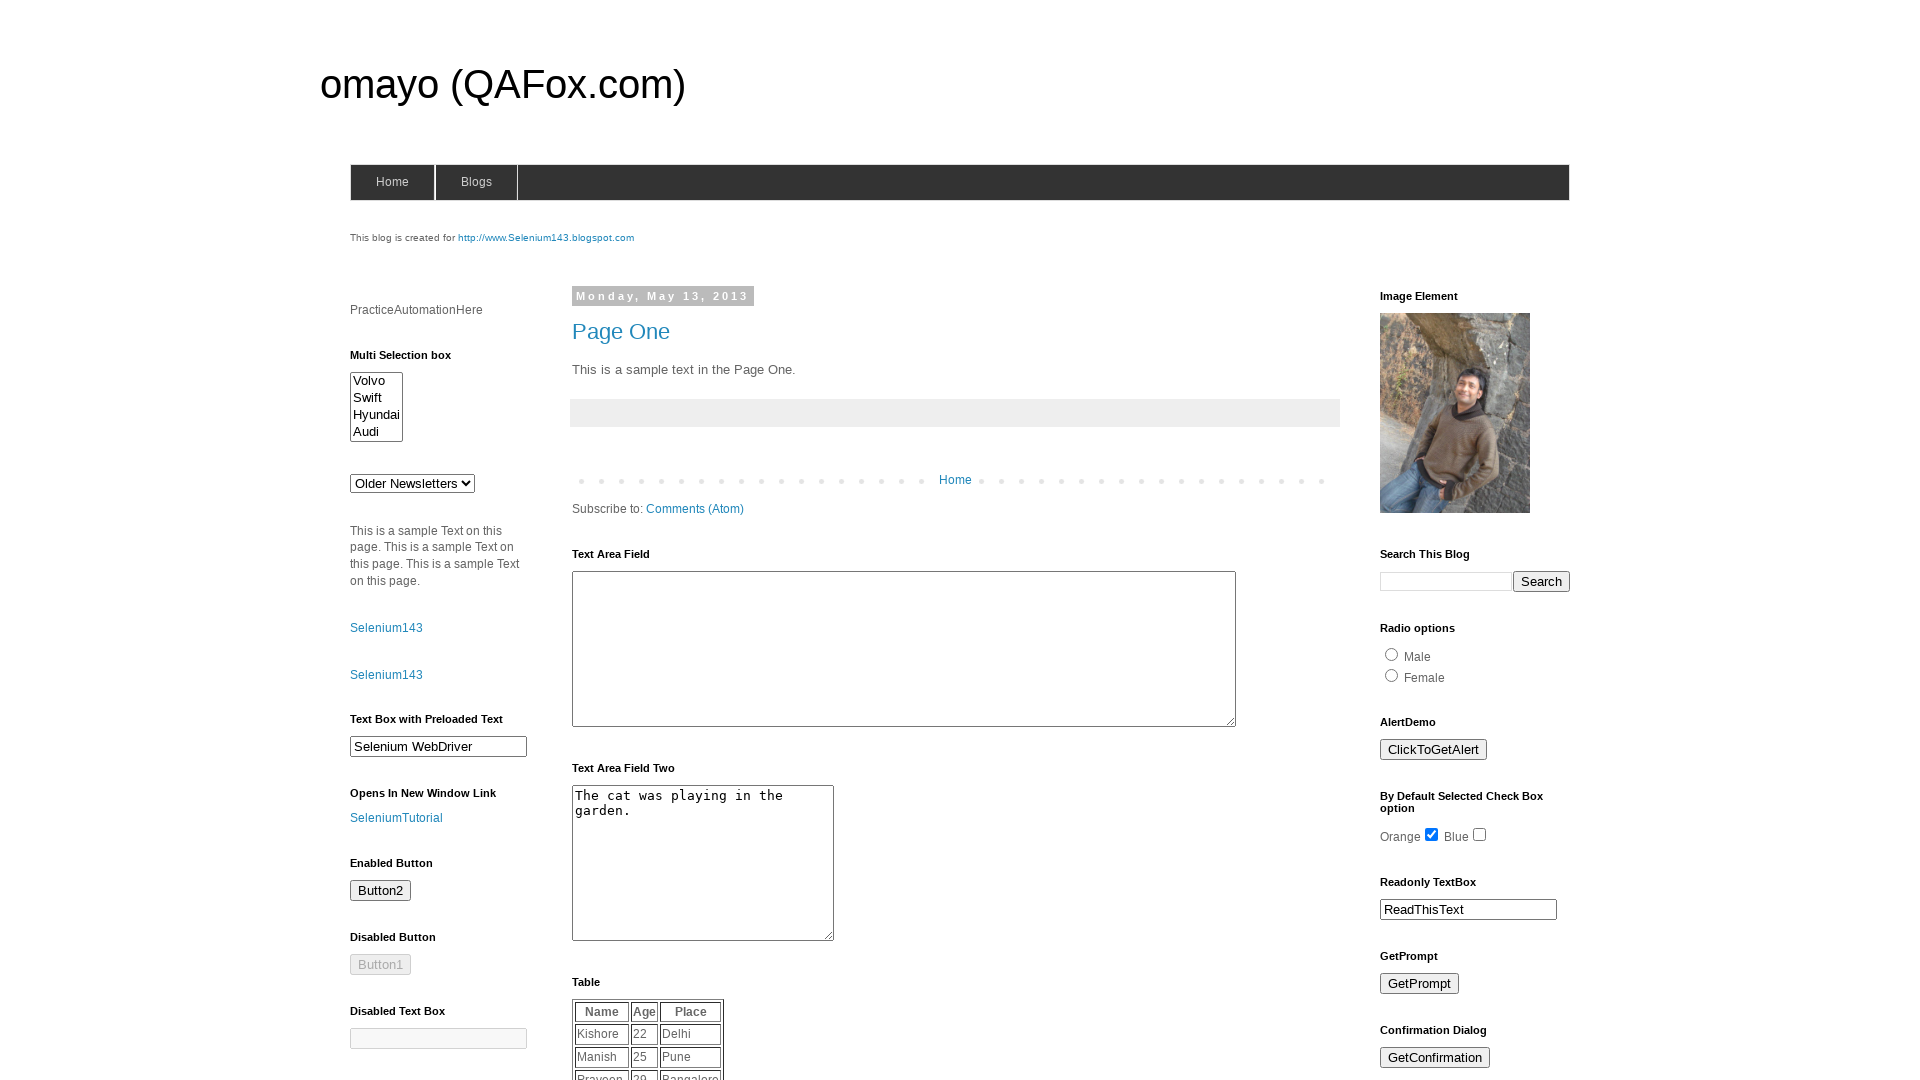

Verified element by name attribute '[name="Header"]' is visible
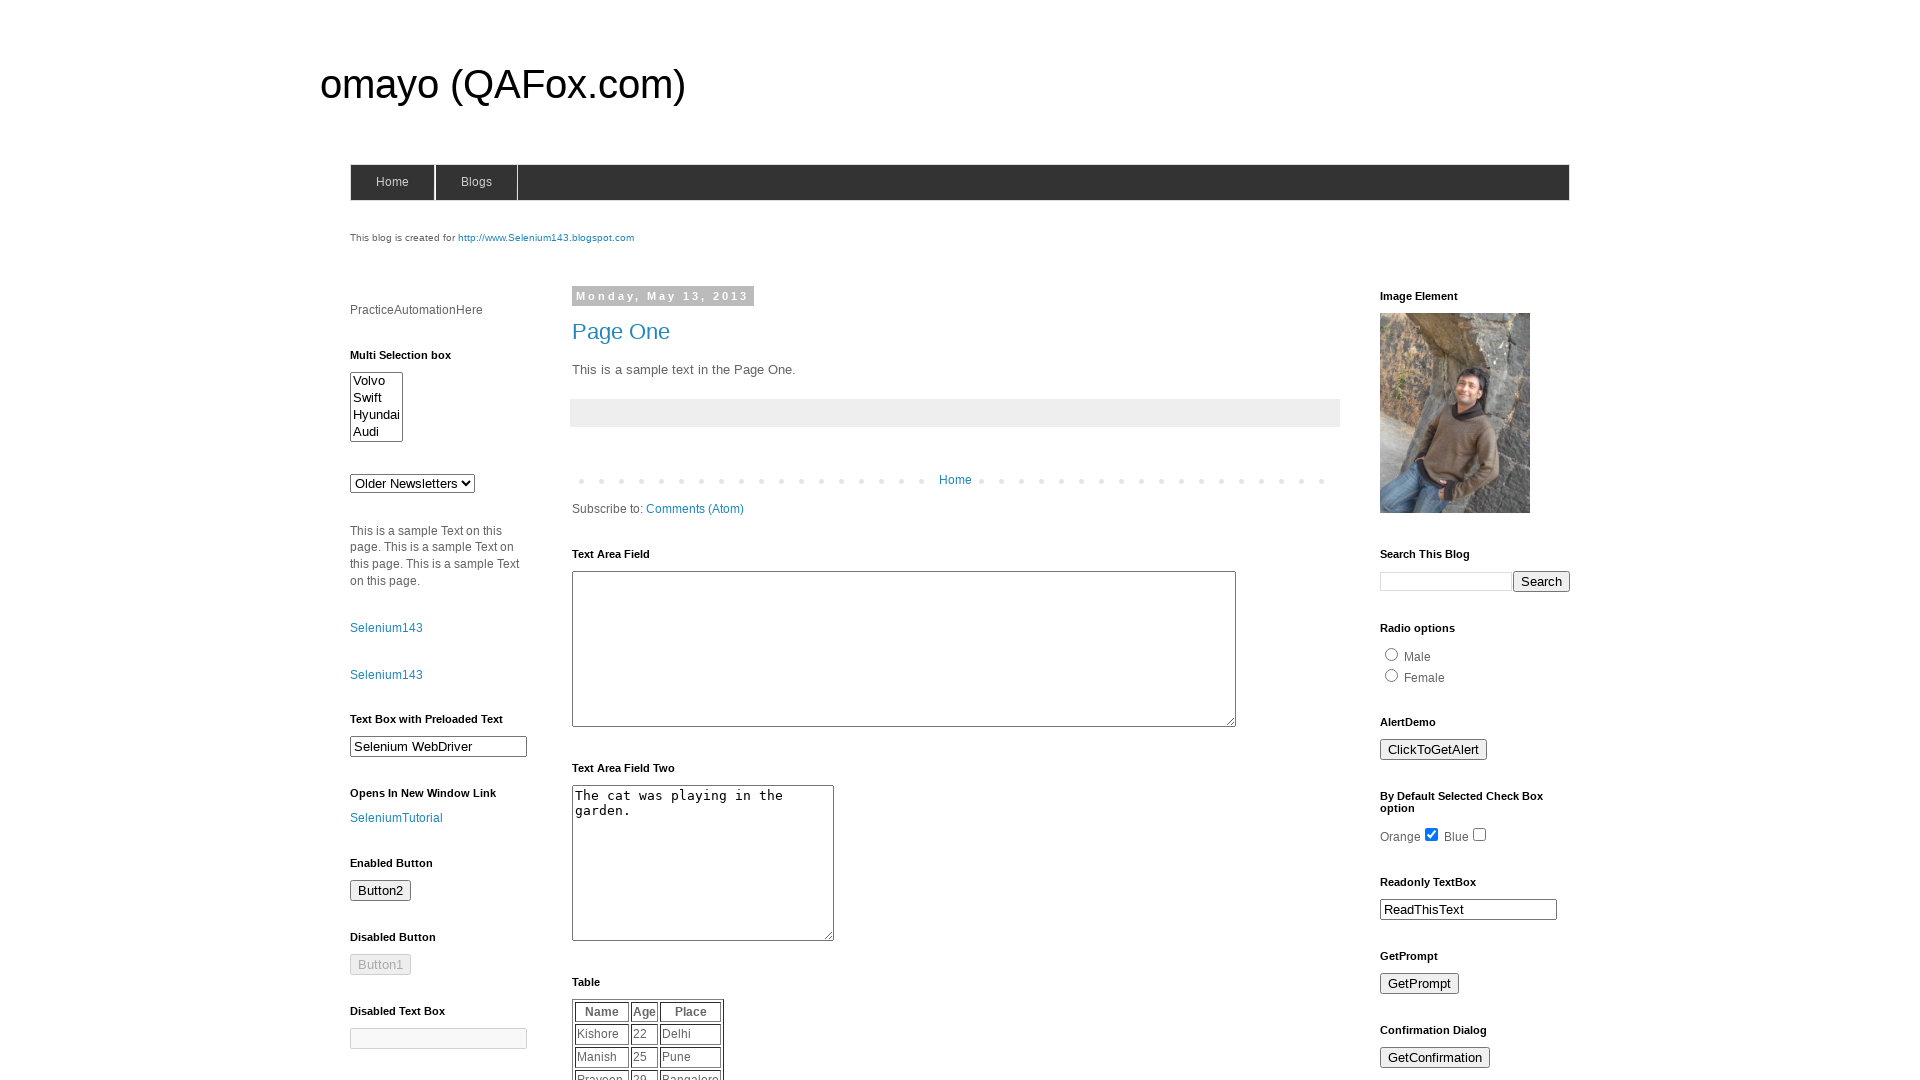

Waited for element with class 'header-inner' to appear
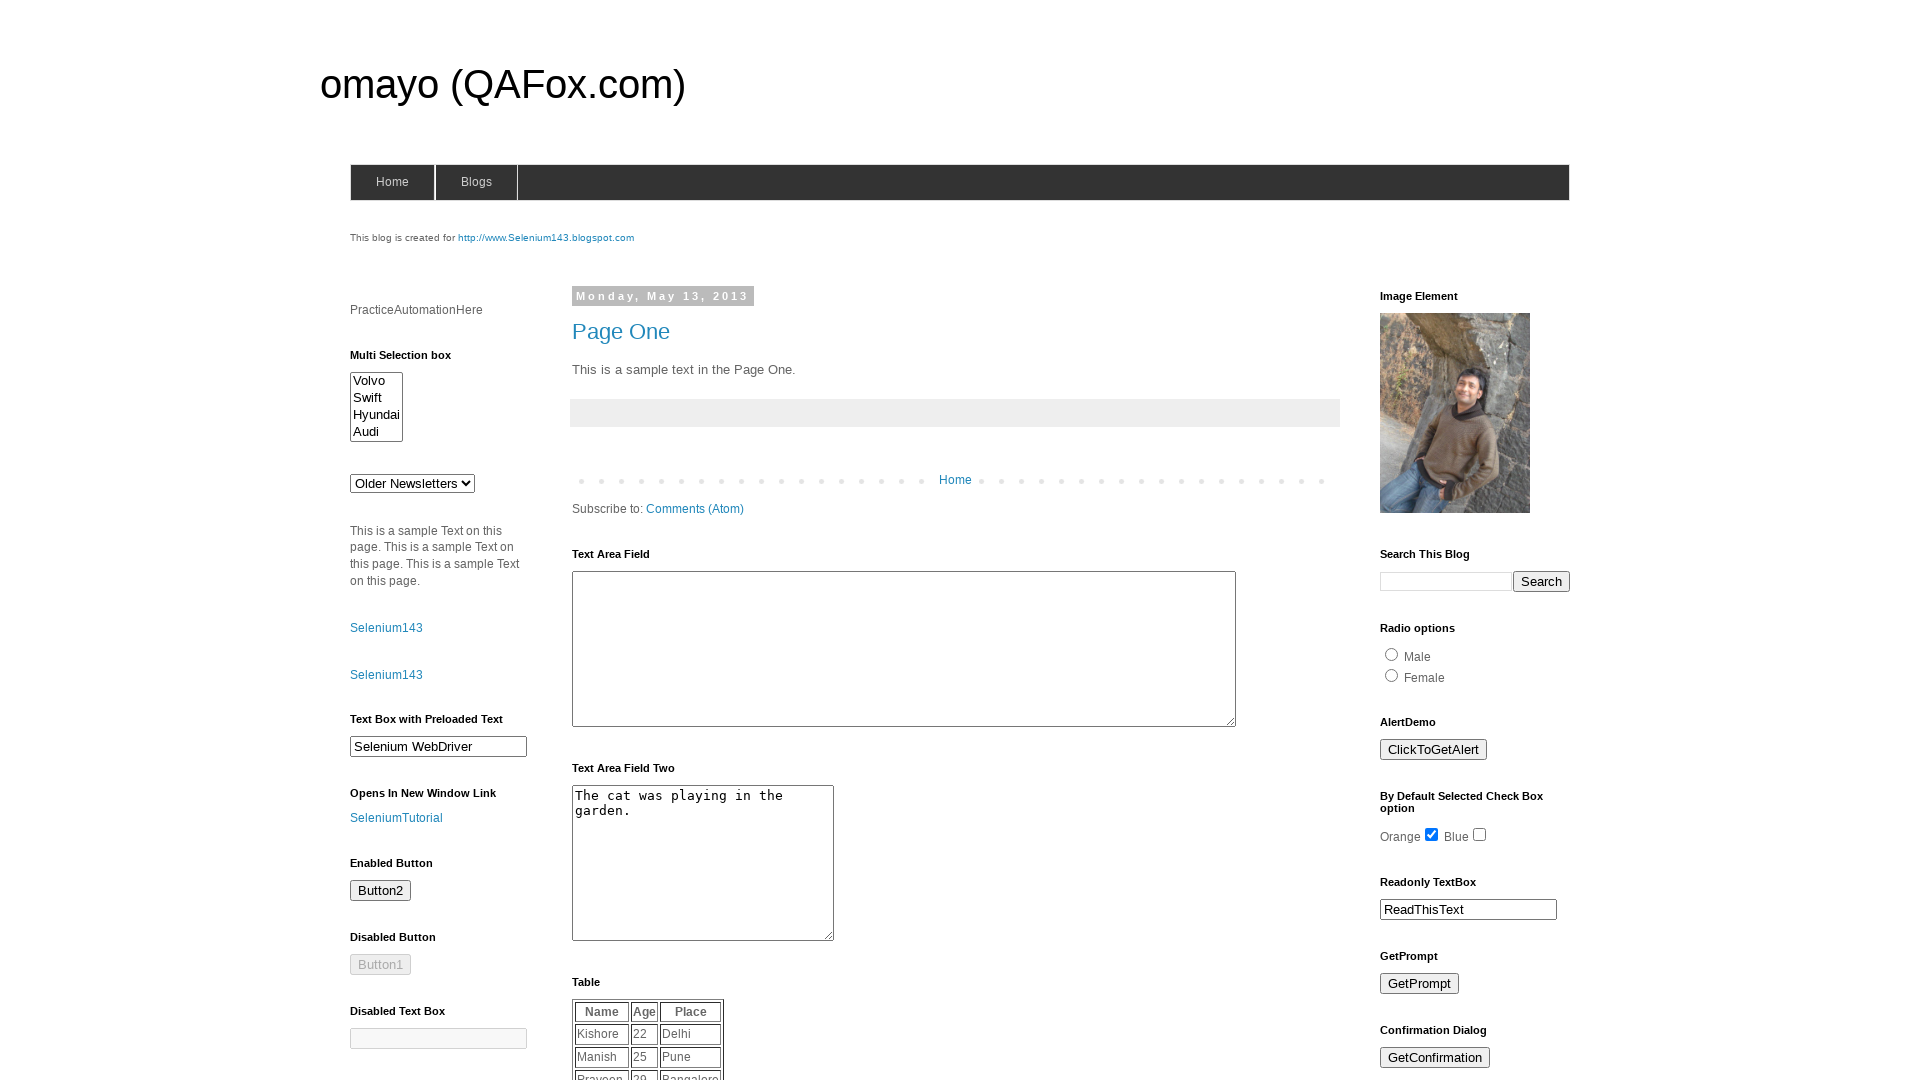

Located element by class '.header-inner'
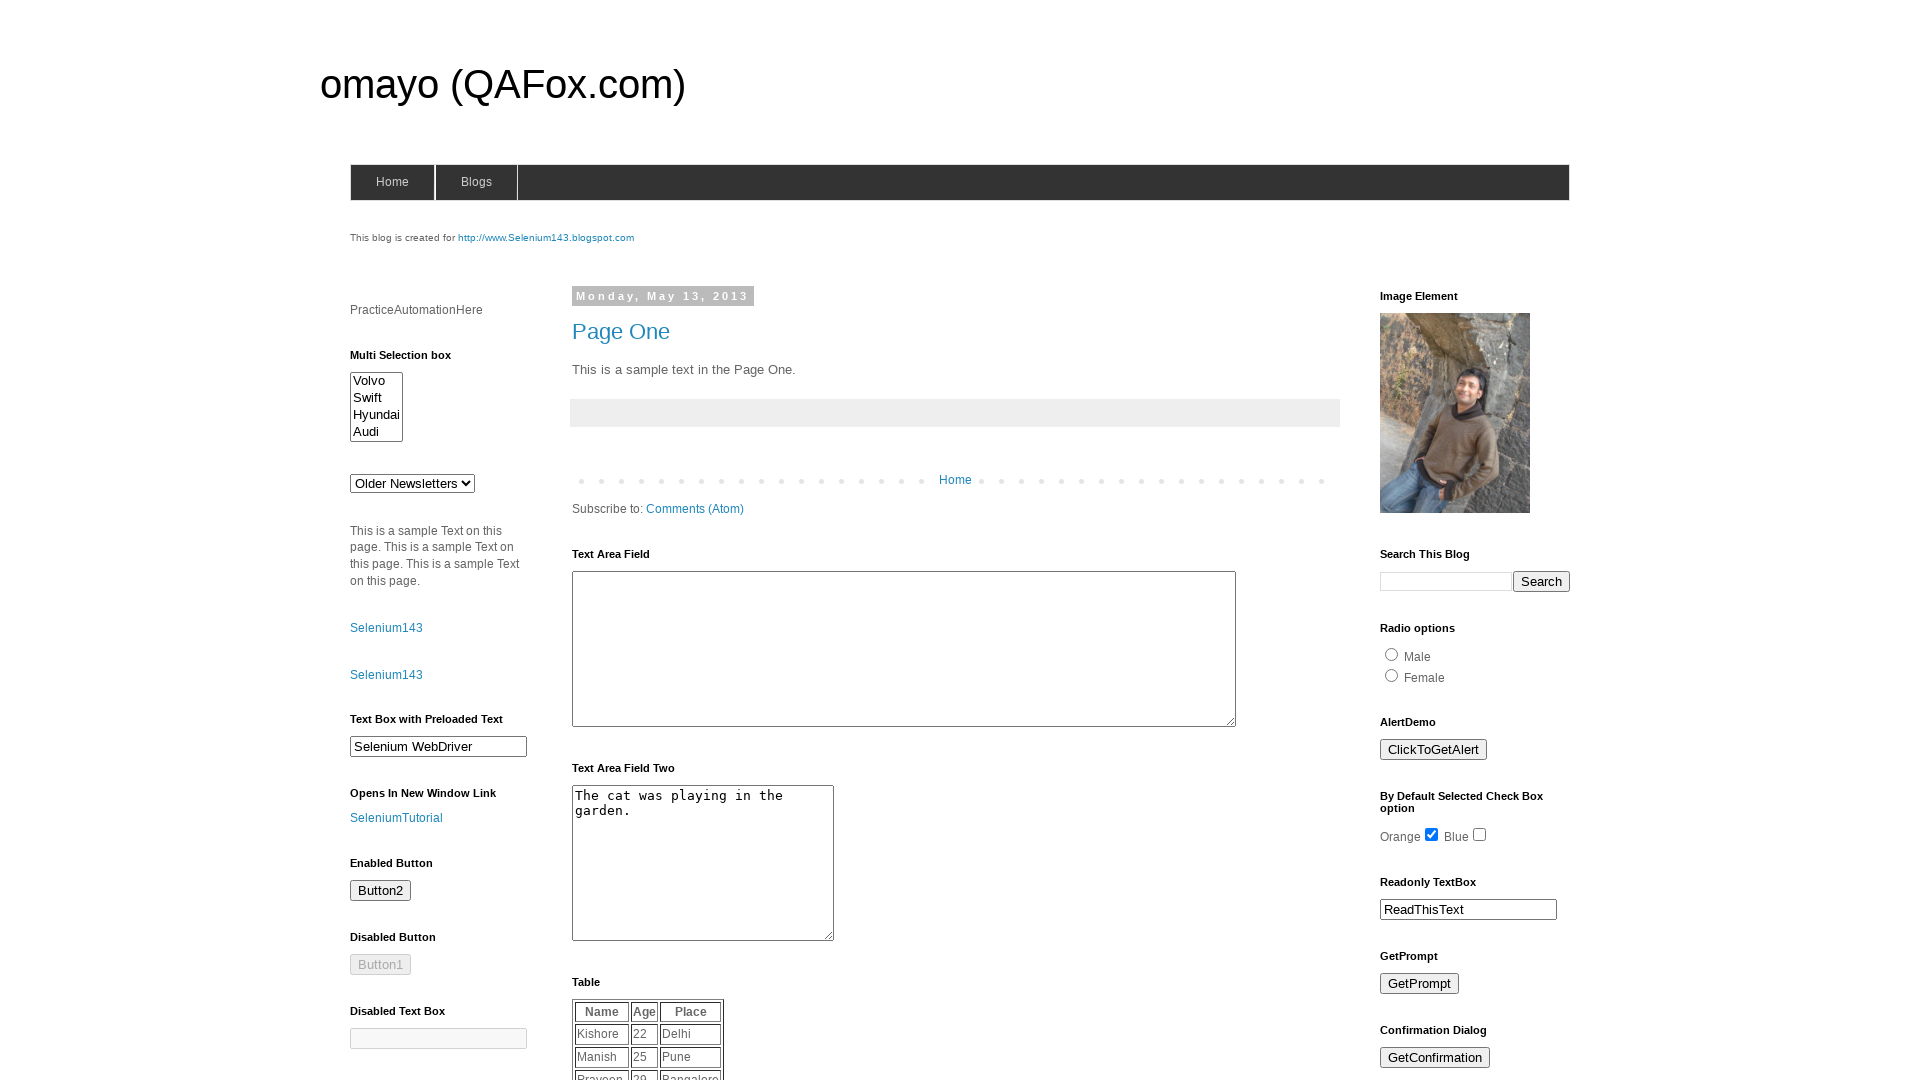

Verified element by class '.header-inner' is visible
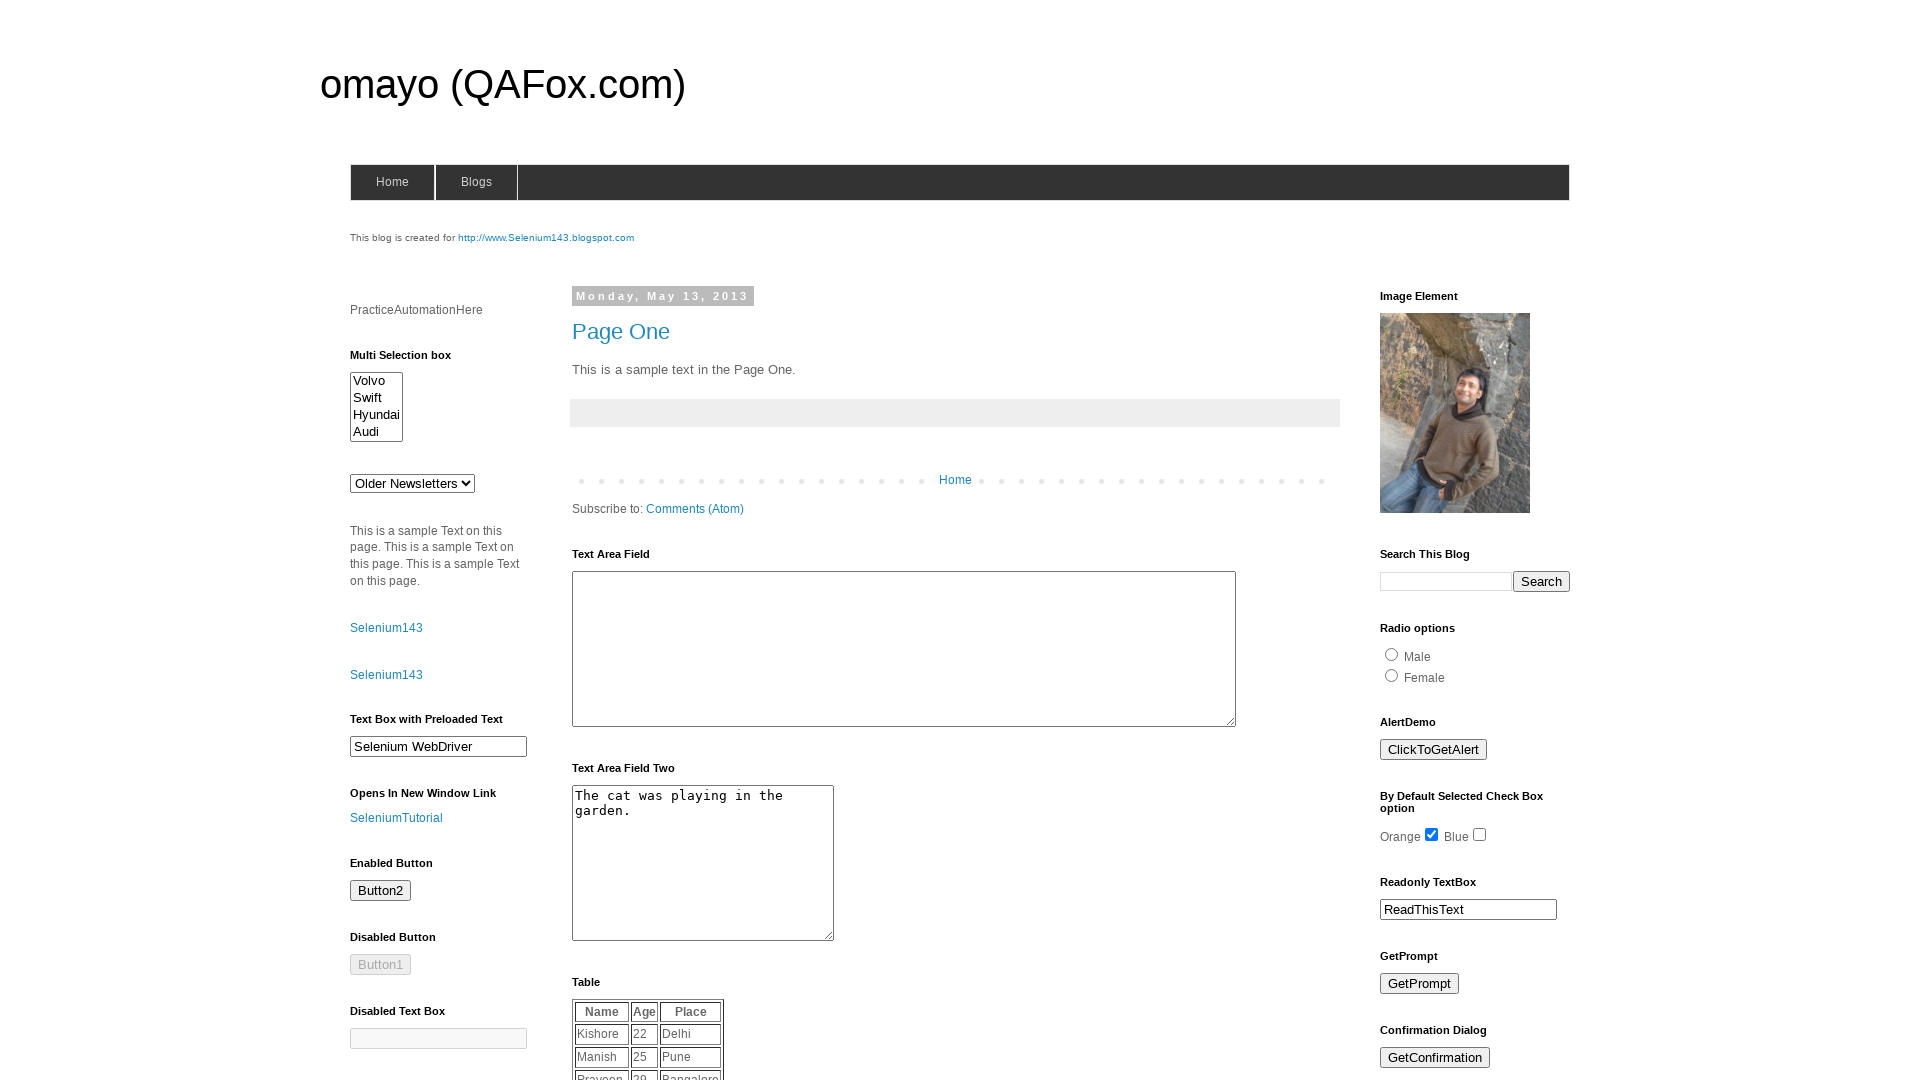

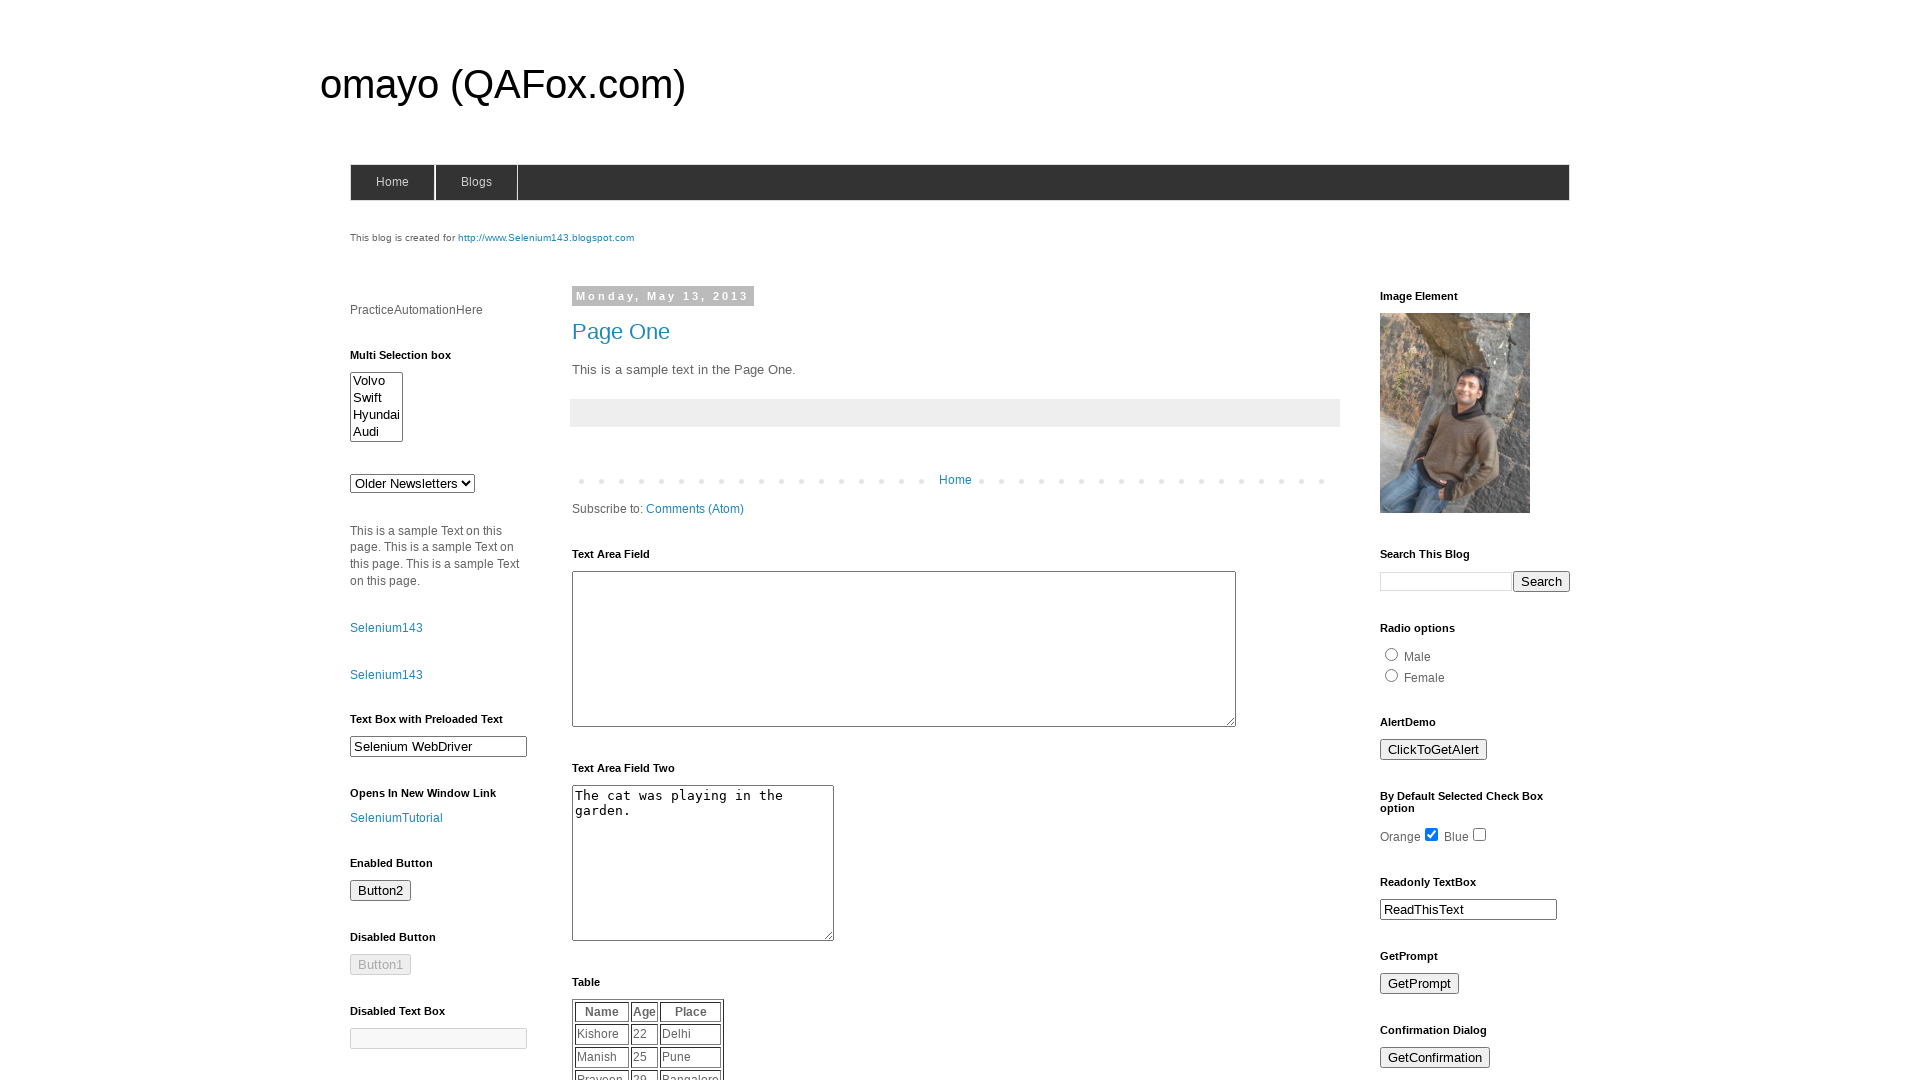